Tests drag and drop functionality by dragging a draggable element to a droppable target area within an iframe

Starting URL: https://jqueryui.com/droppable/

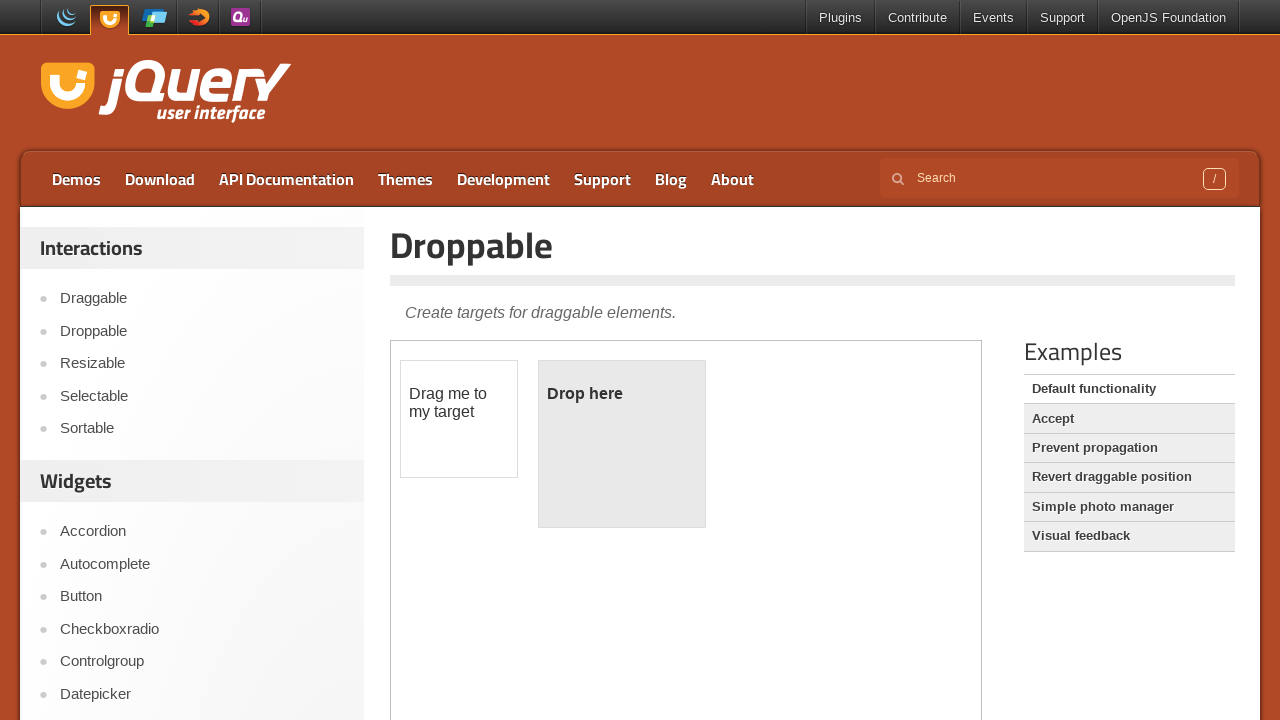

Located the iframe containing drag and drop elements
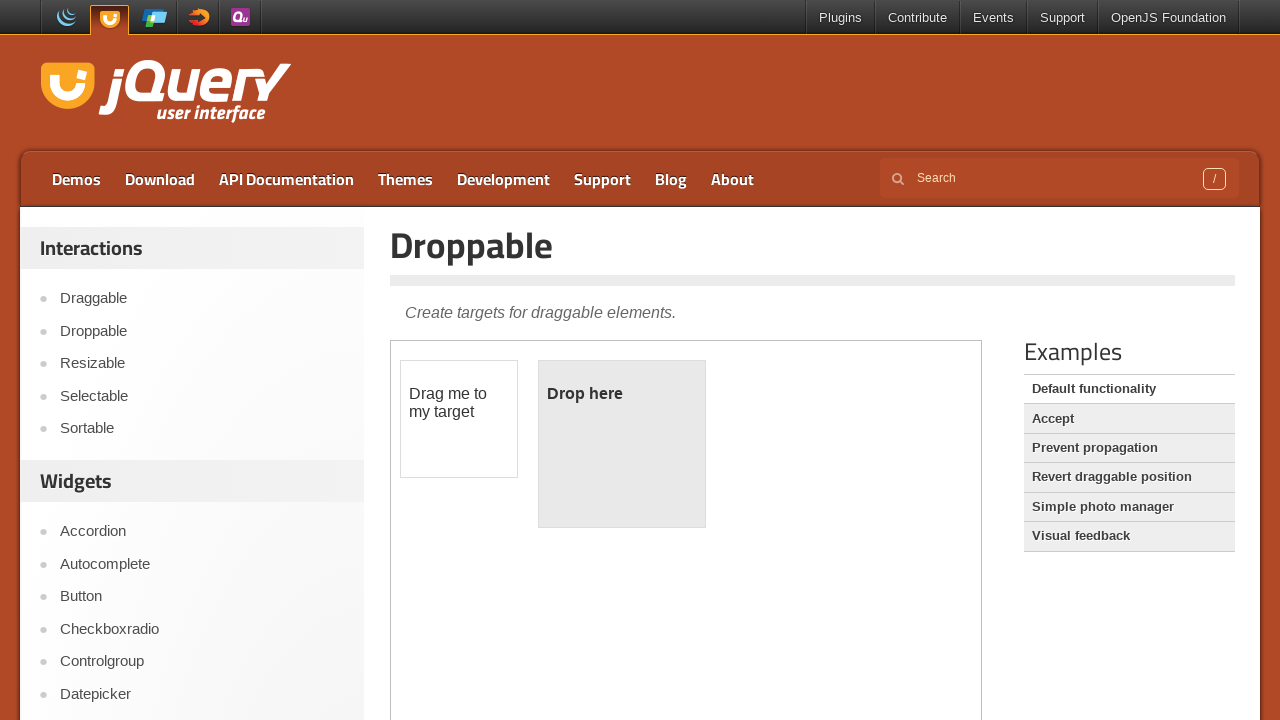

Located the draggable element
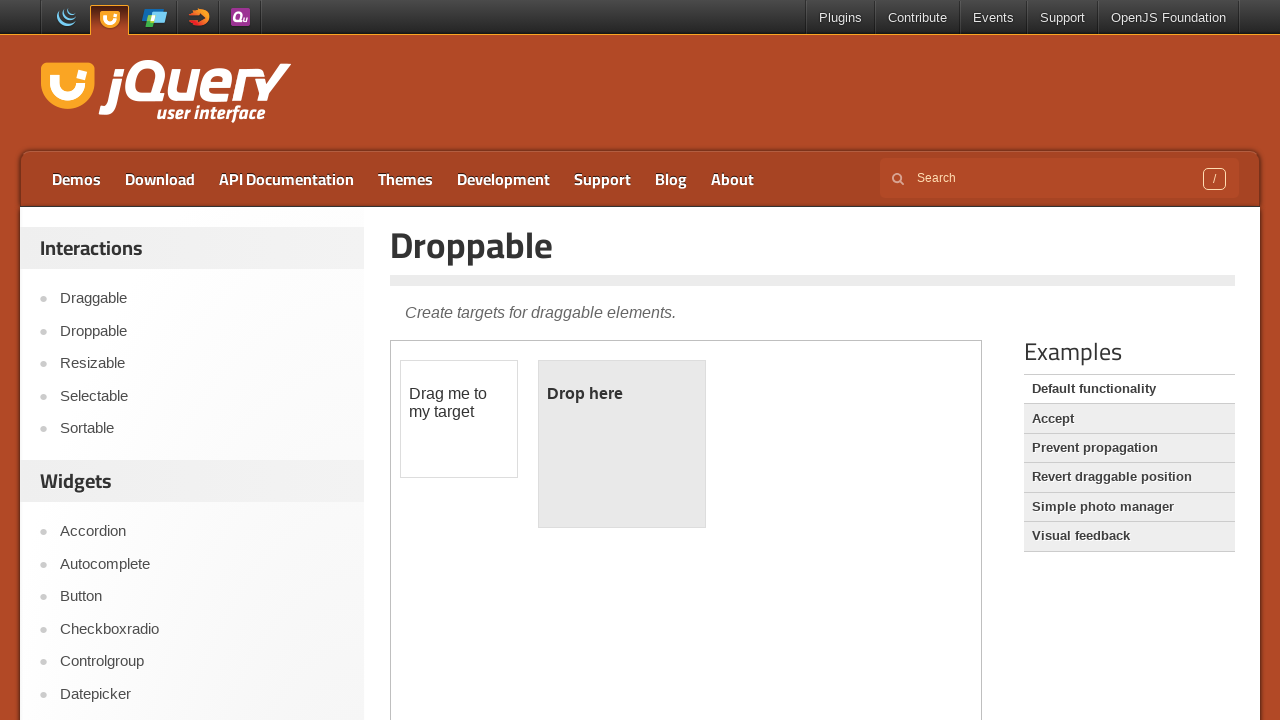

Located the droppable target area
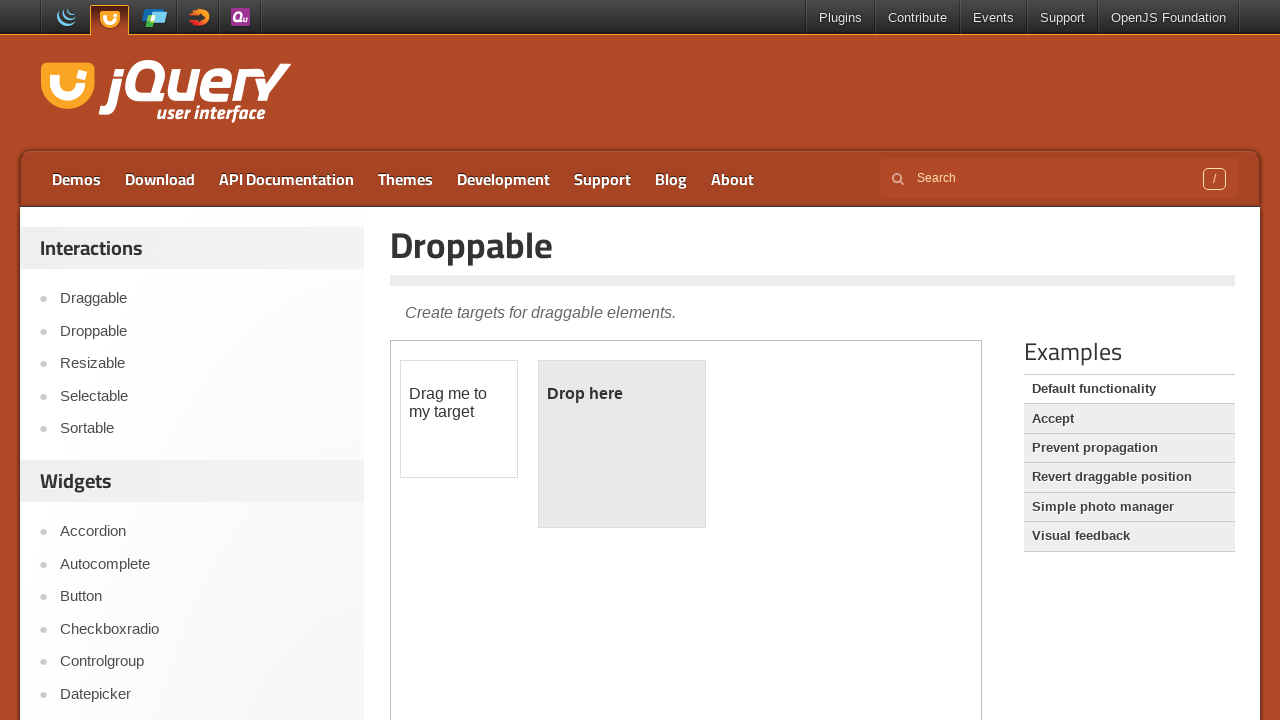

Dragged the draggable element to the droppable target area at (622, 444)
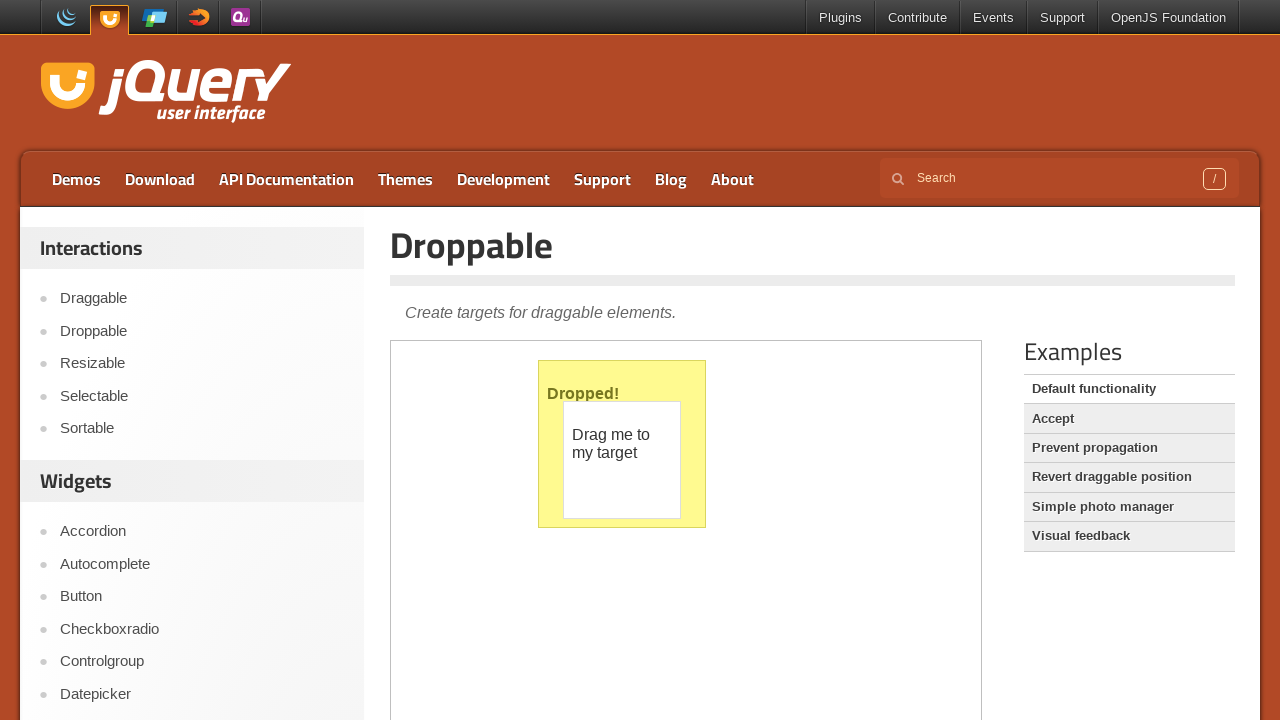

Waited 2 seconds to observe the drag and drop result
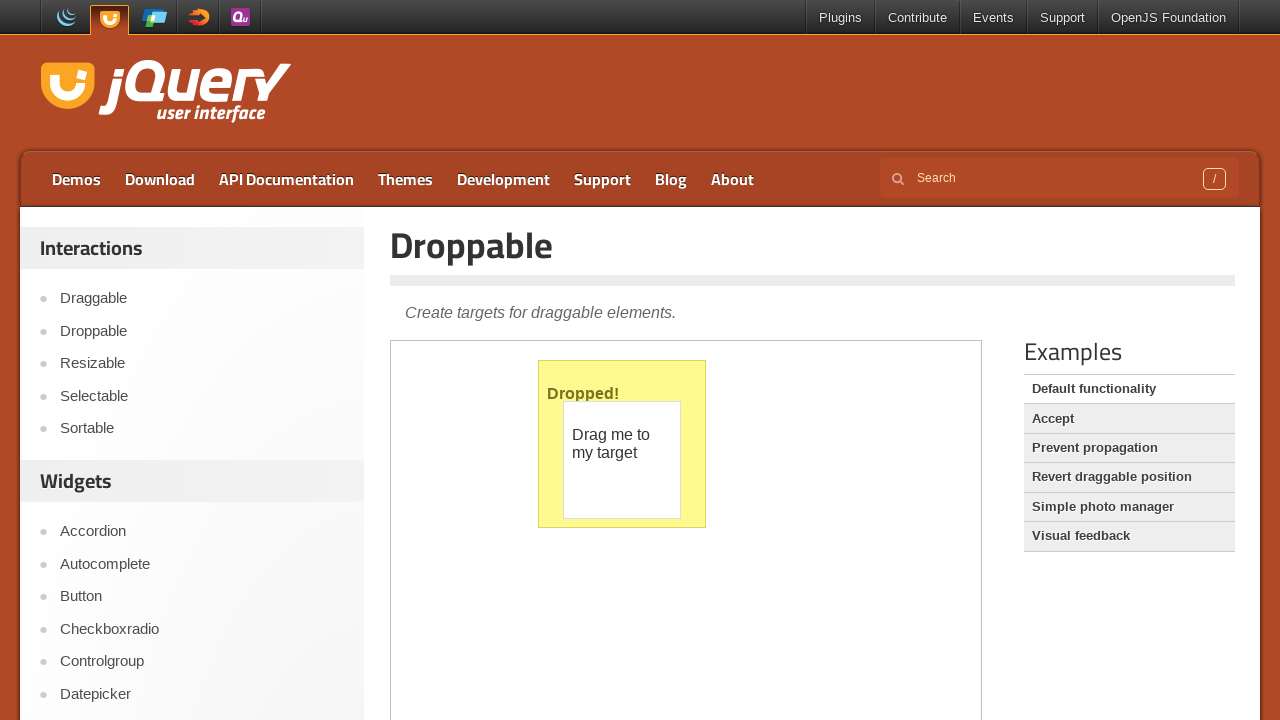

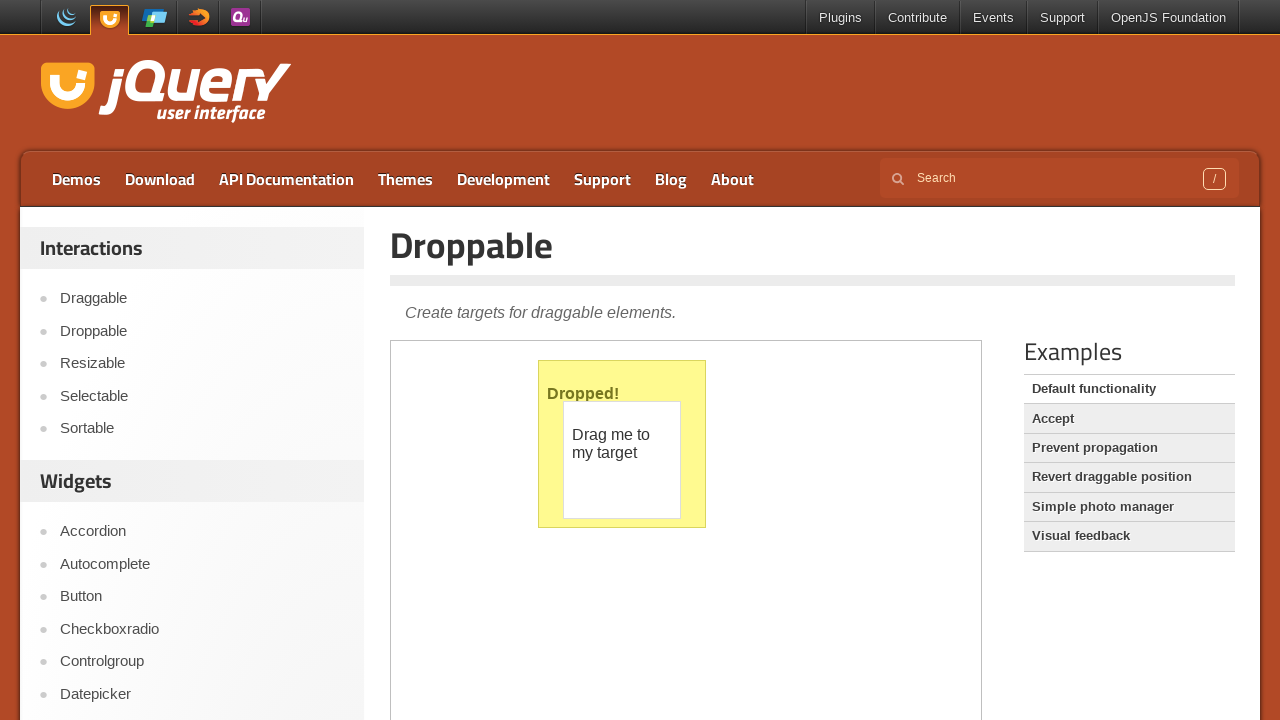